Tests a to-do application by clicking on list items to mark them complete, adding a new todo item with text "LambdaTest", and verifying the heading is displayed.

Starting URL: https://stage-lambda-devops-use-only.lambdatestinternal.com/To-do-app/index.html

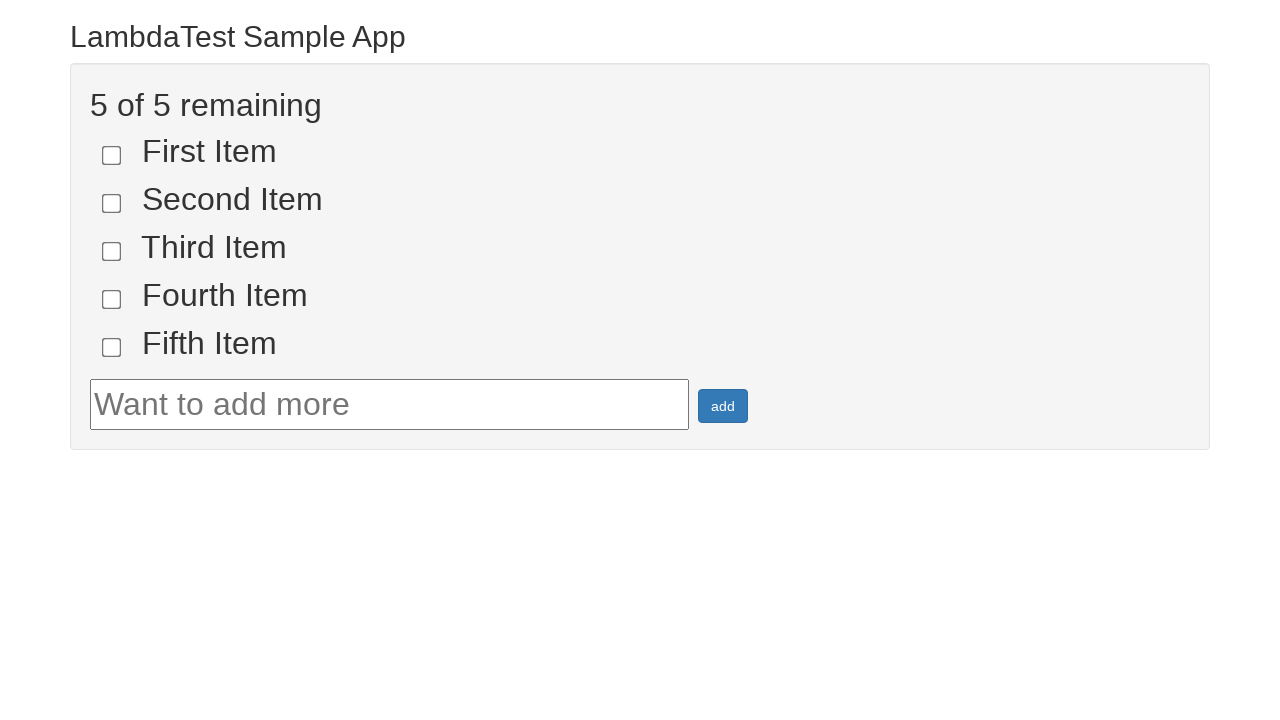

Set viewport size to 1920x1080
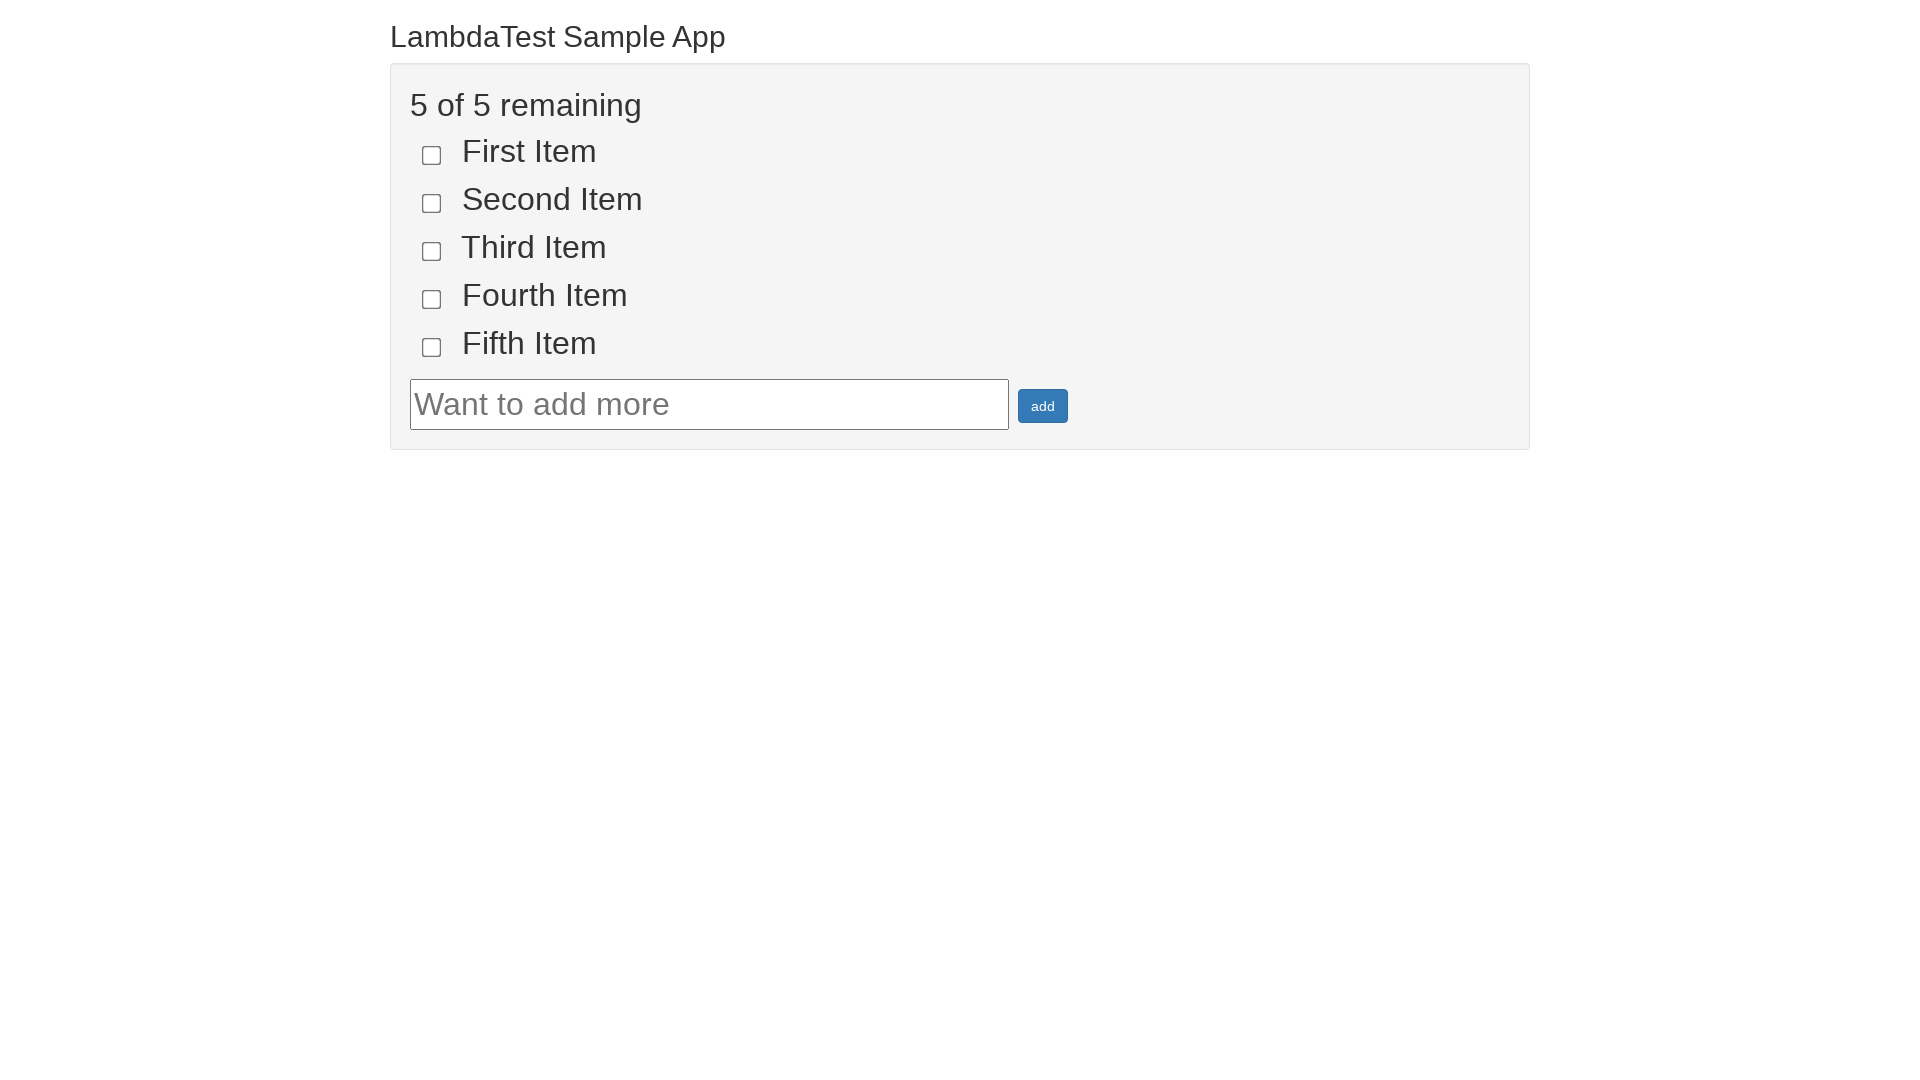

Clicked on the first list item to mark it complete at (432, 155) on [name='li1']
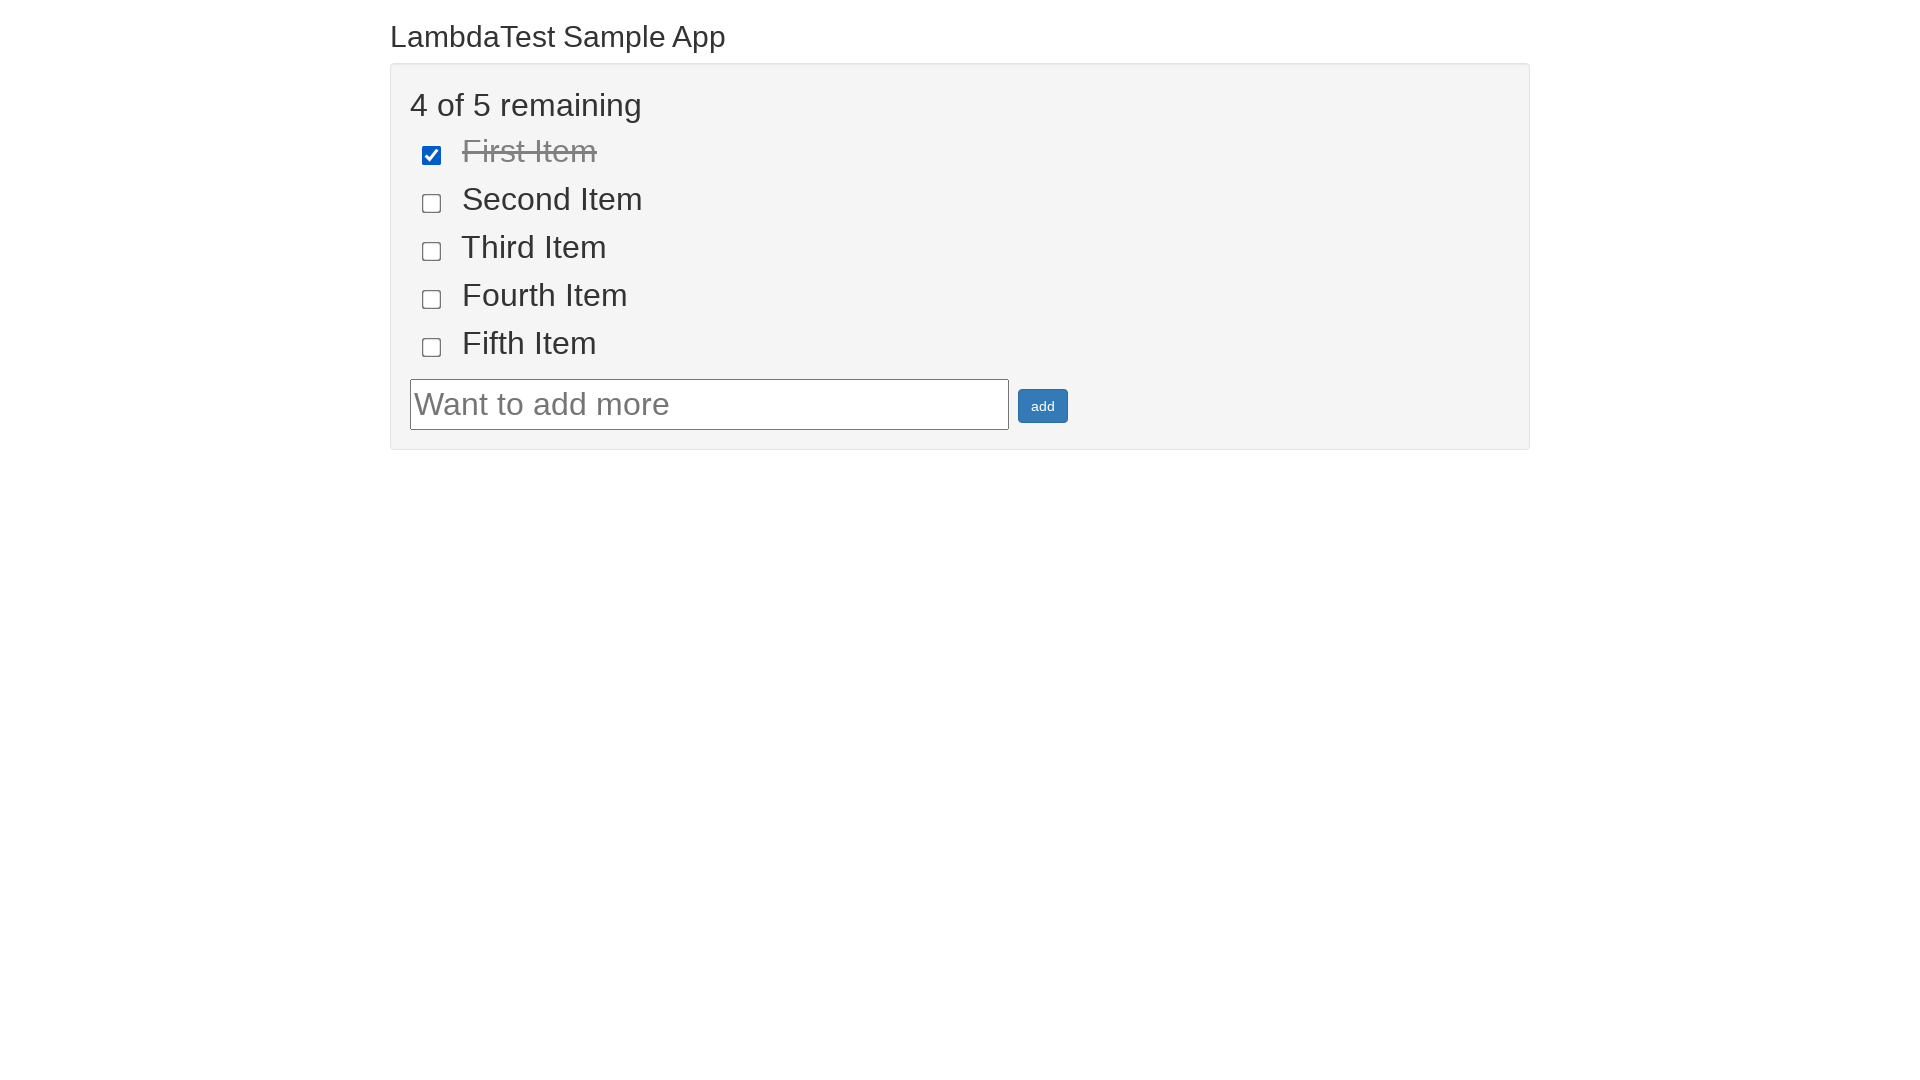

Clicked on the second list item to mark it complete at (432, 203) on [name='li2']
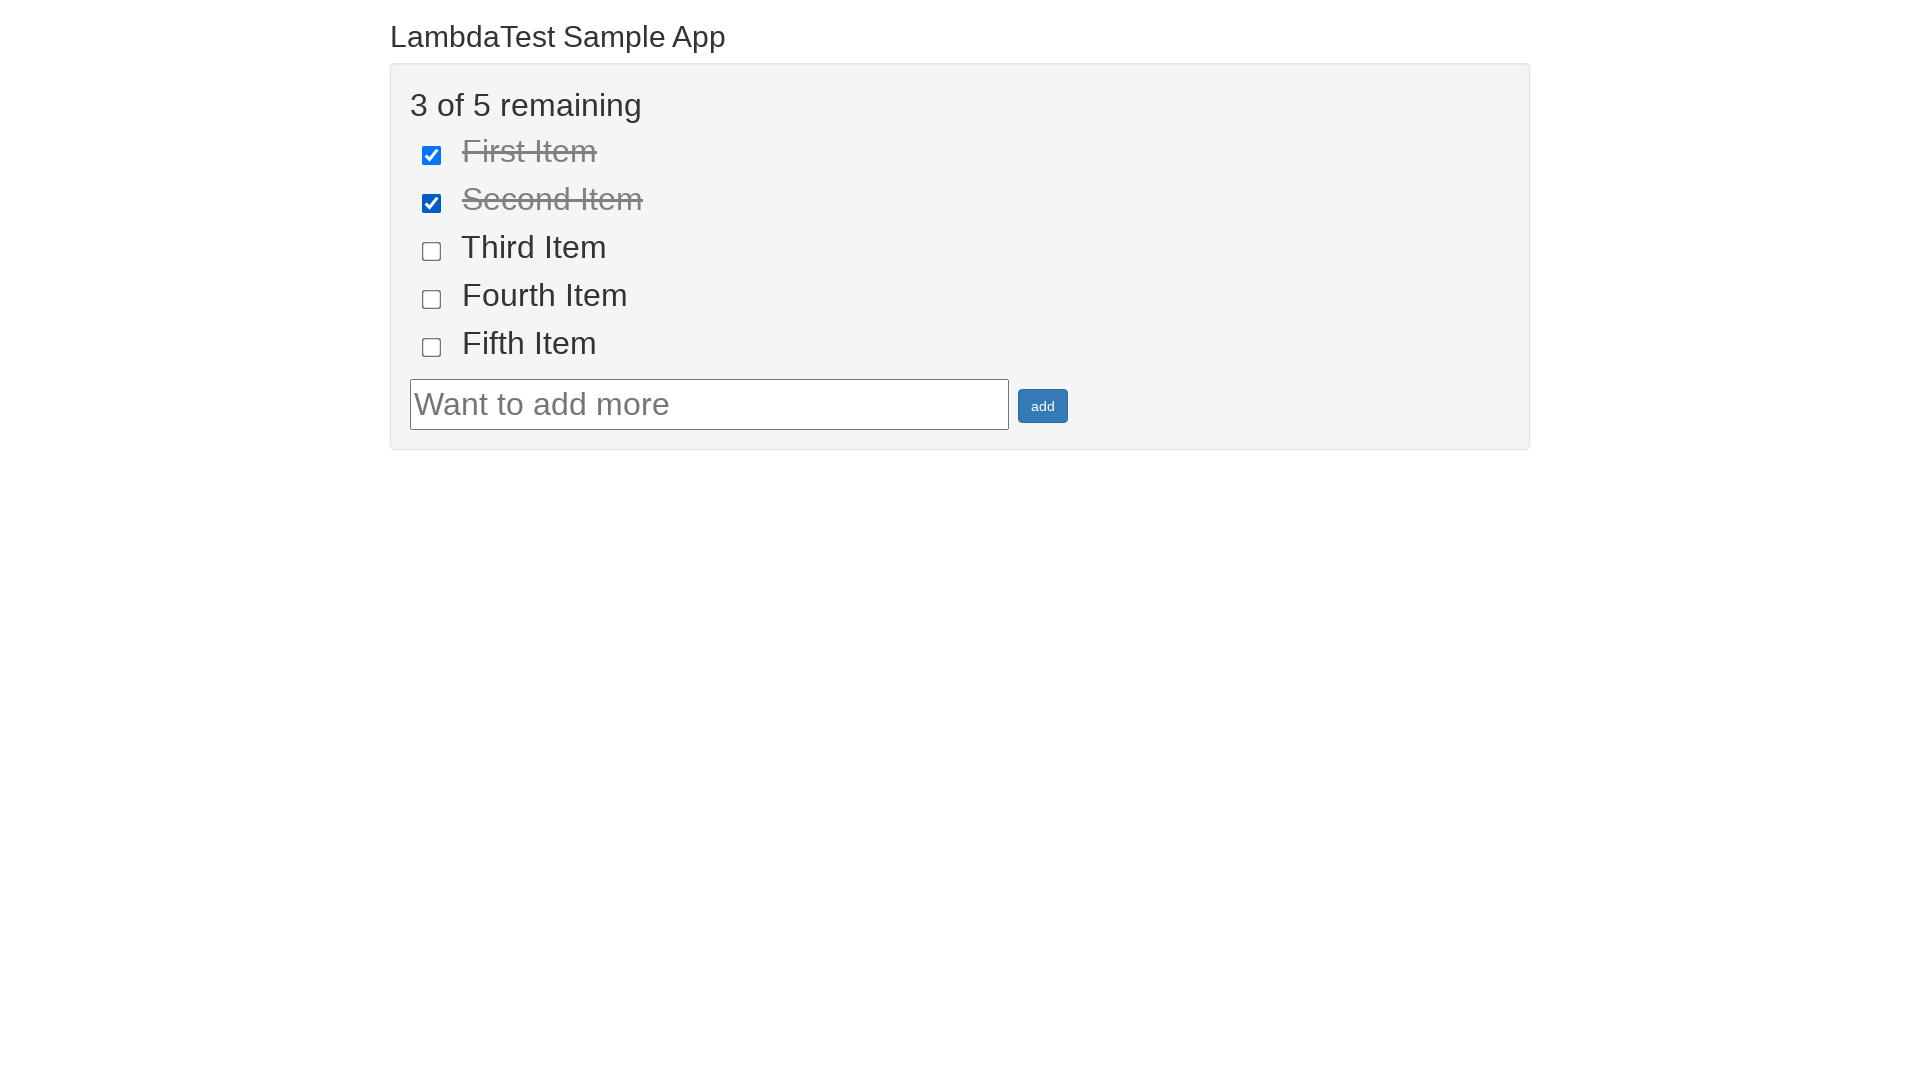

Filled todo input field with 'LambdaTest' on #sampletodotext
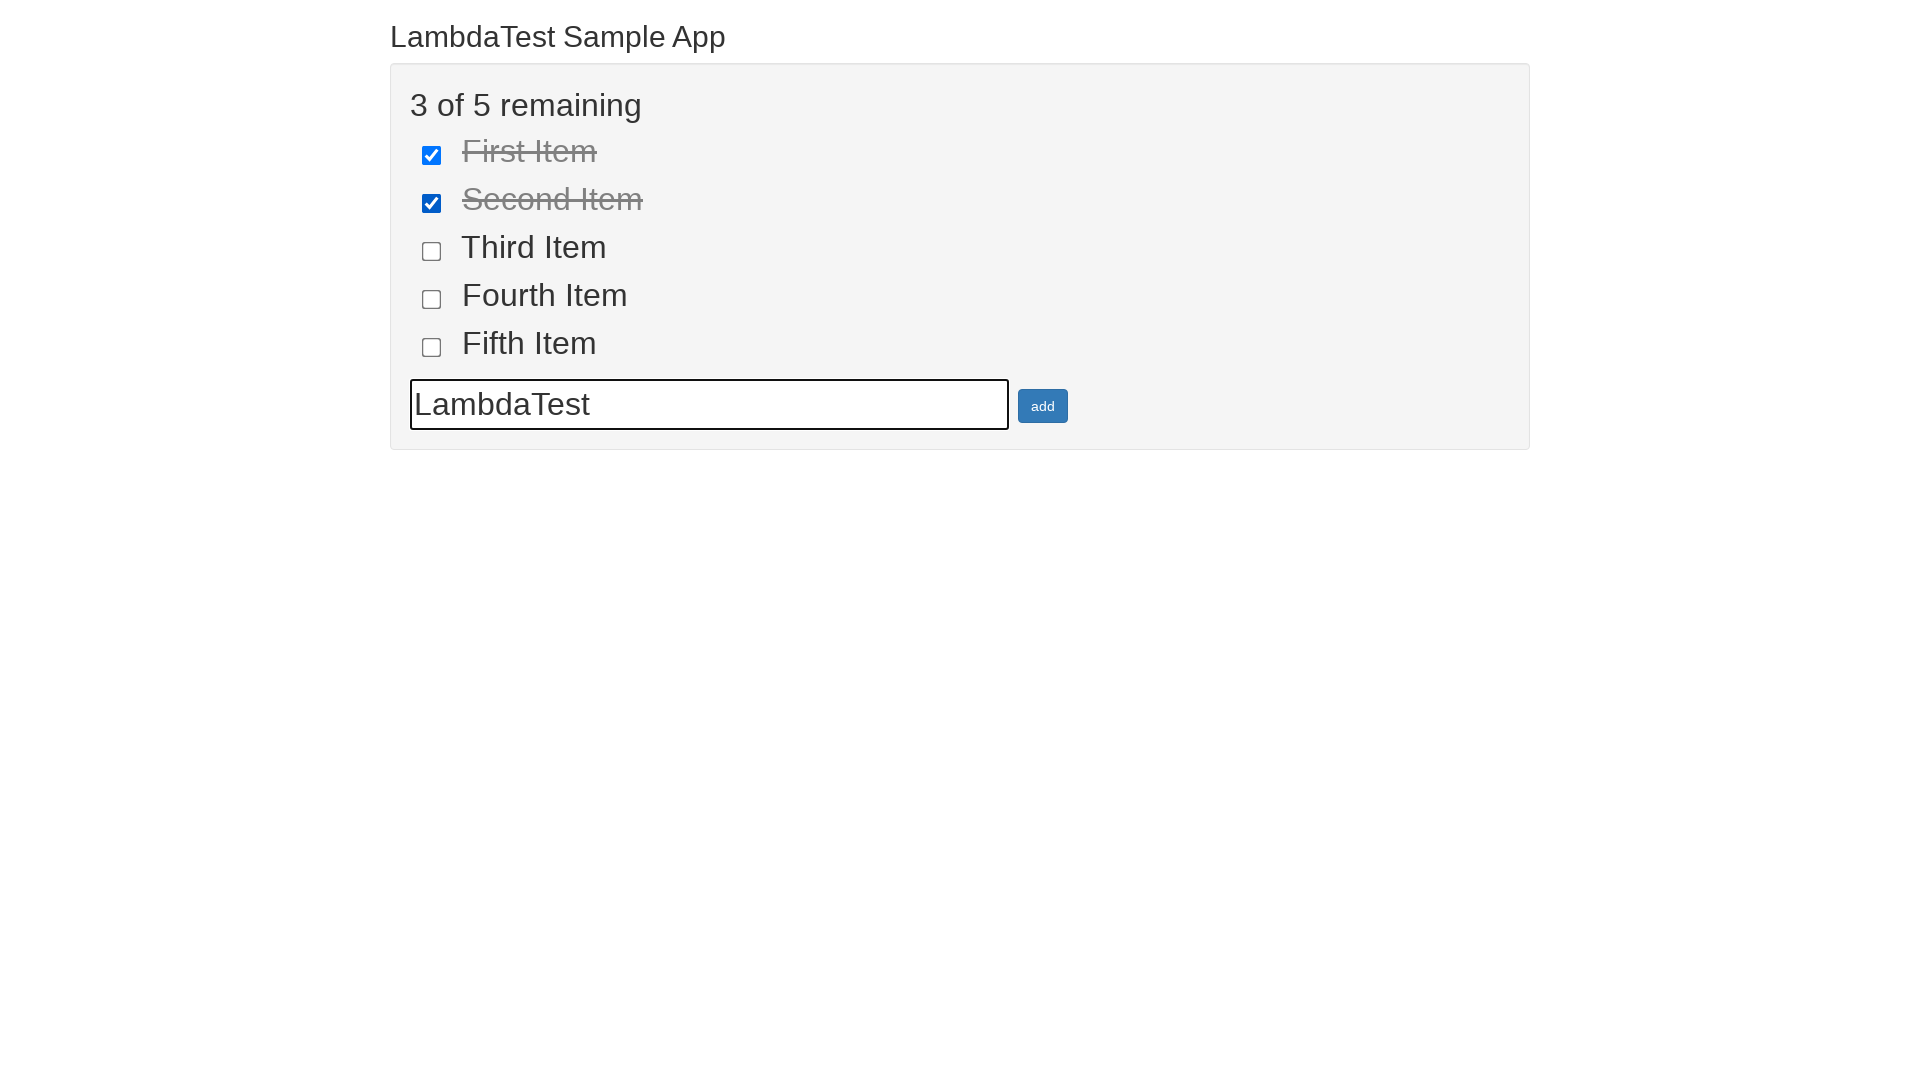

Clicked add button to create new todo item at (1043, 406) on #addbutton
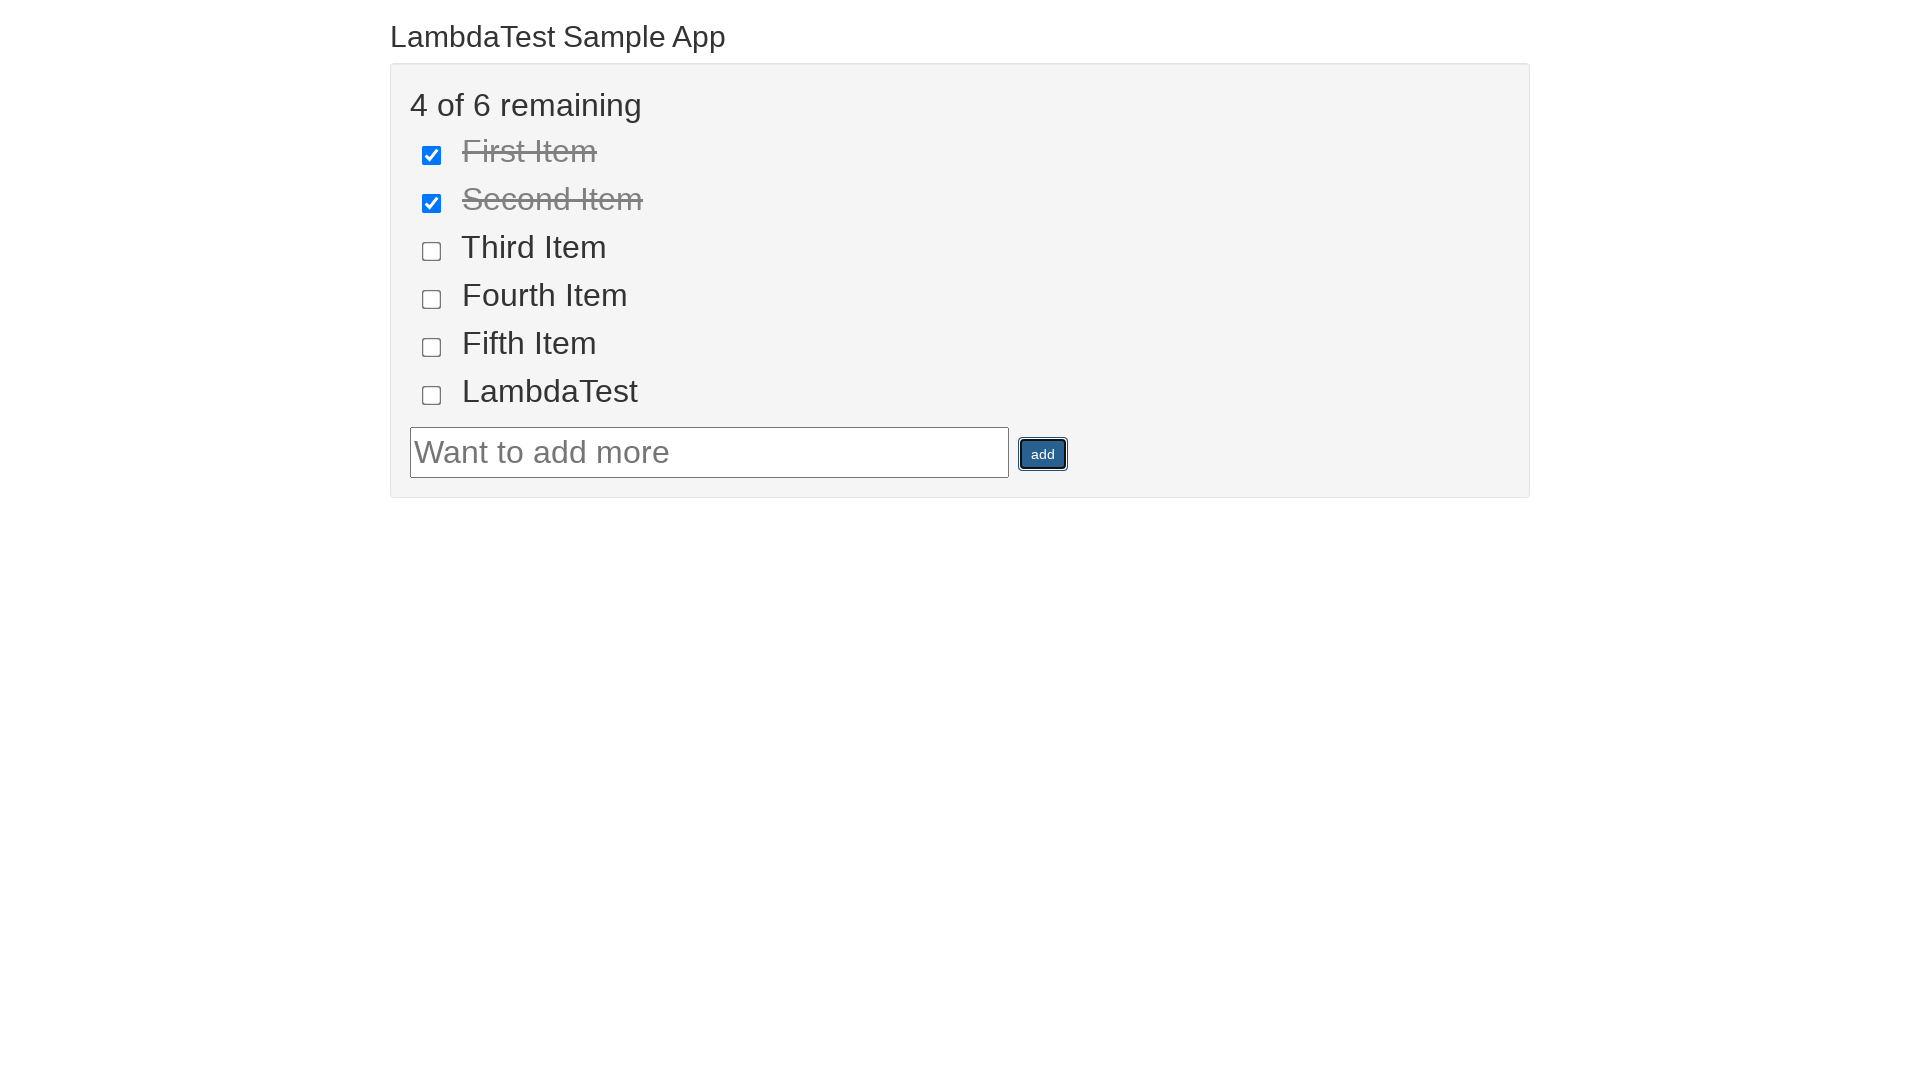

Located heading element
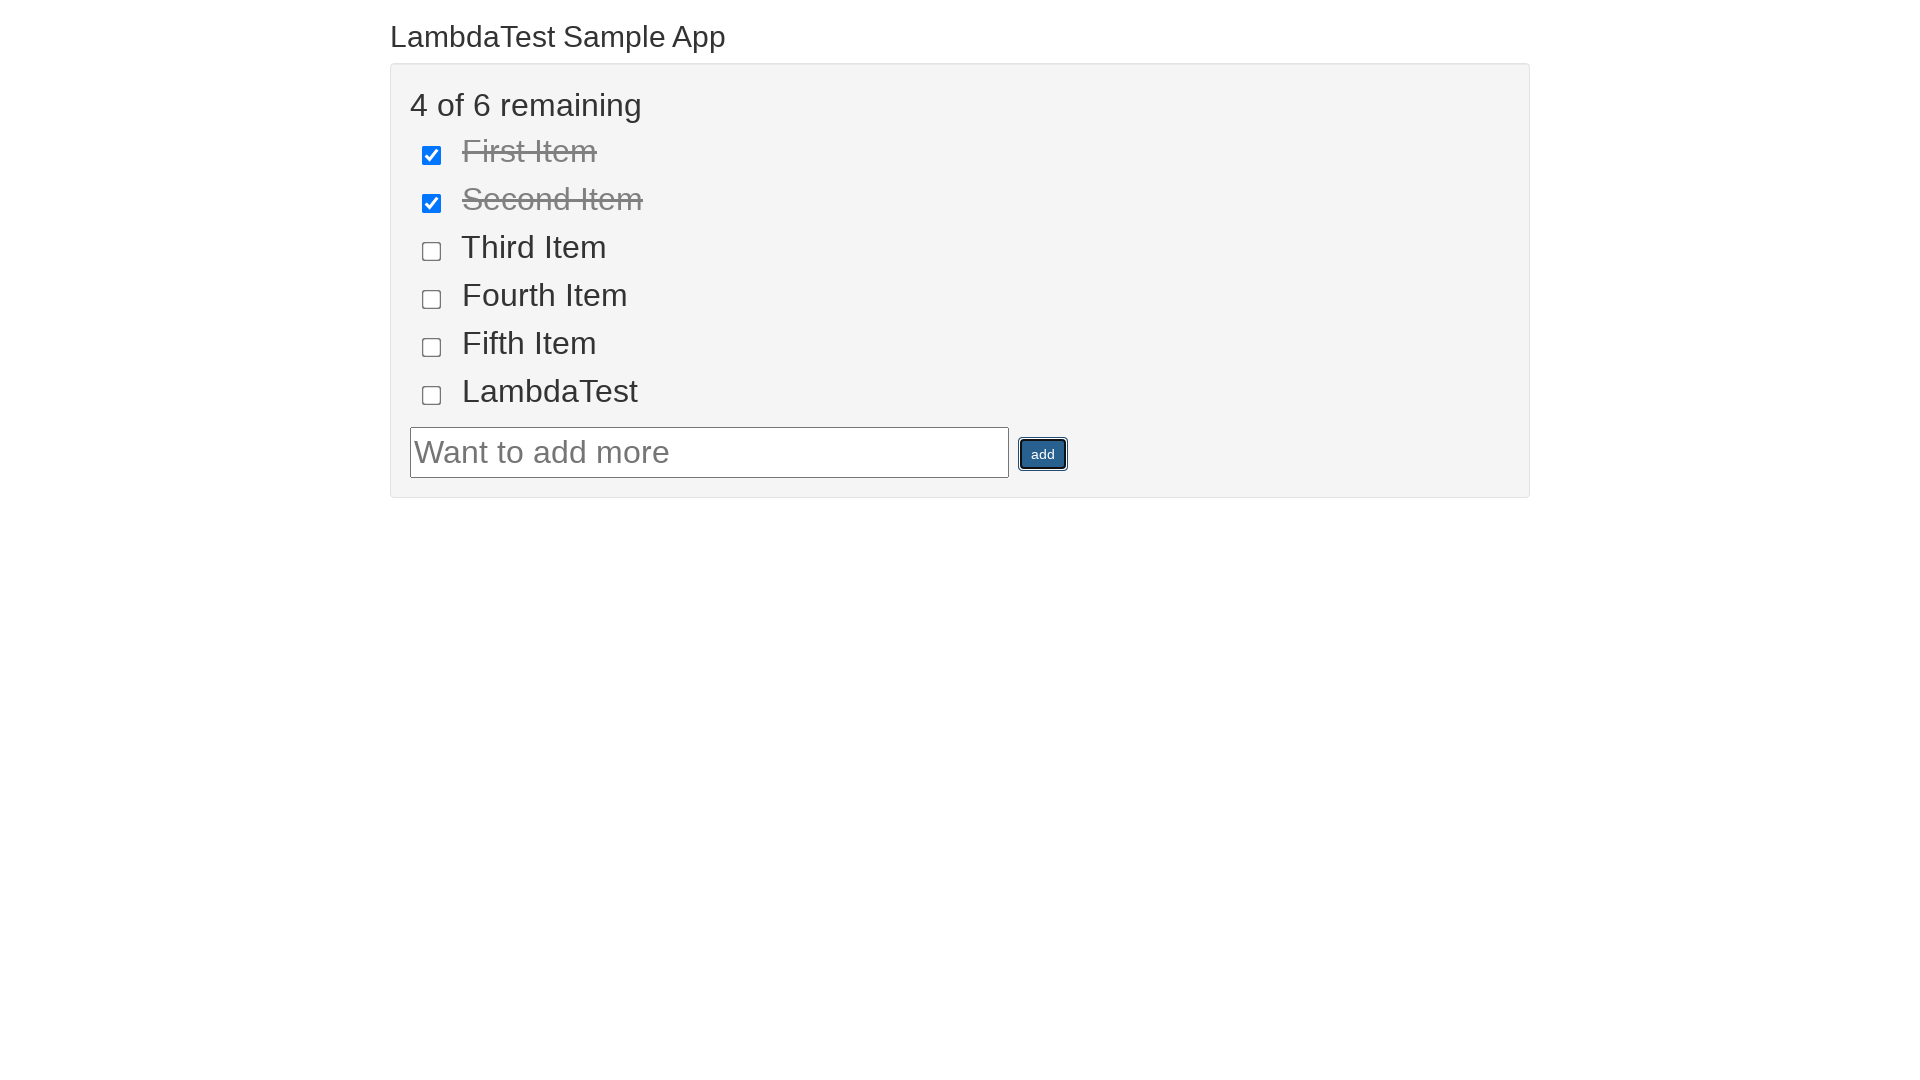

Verified heading is visible
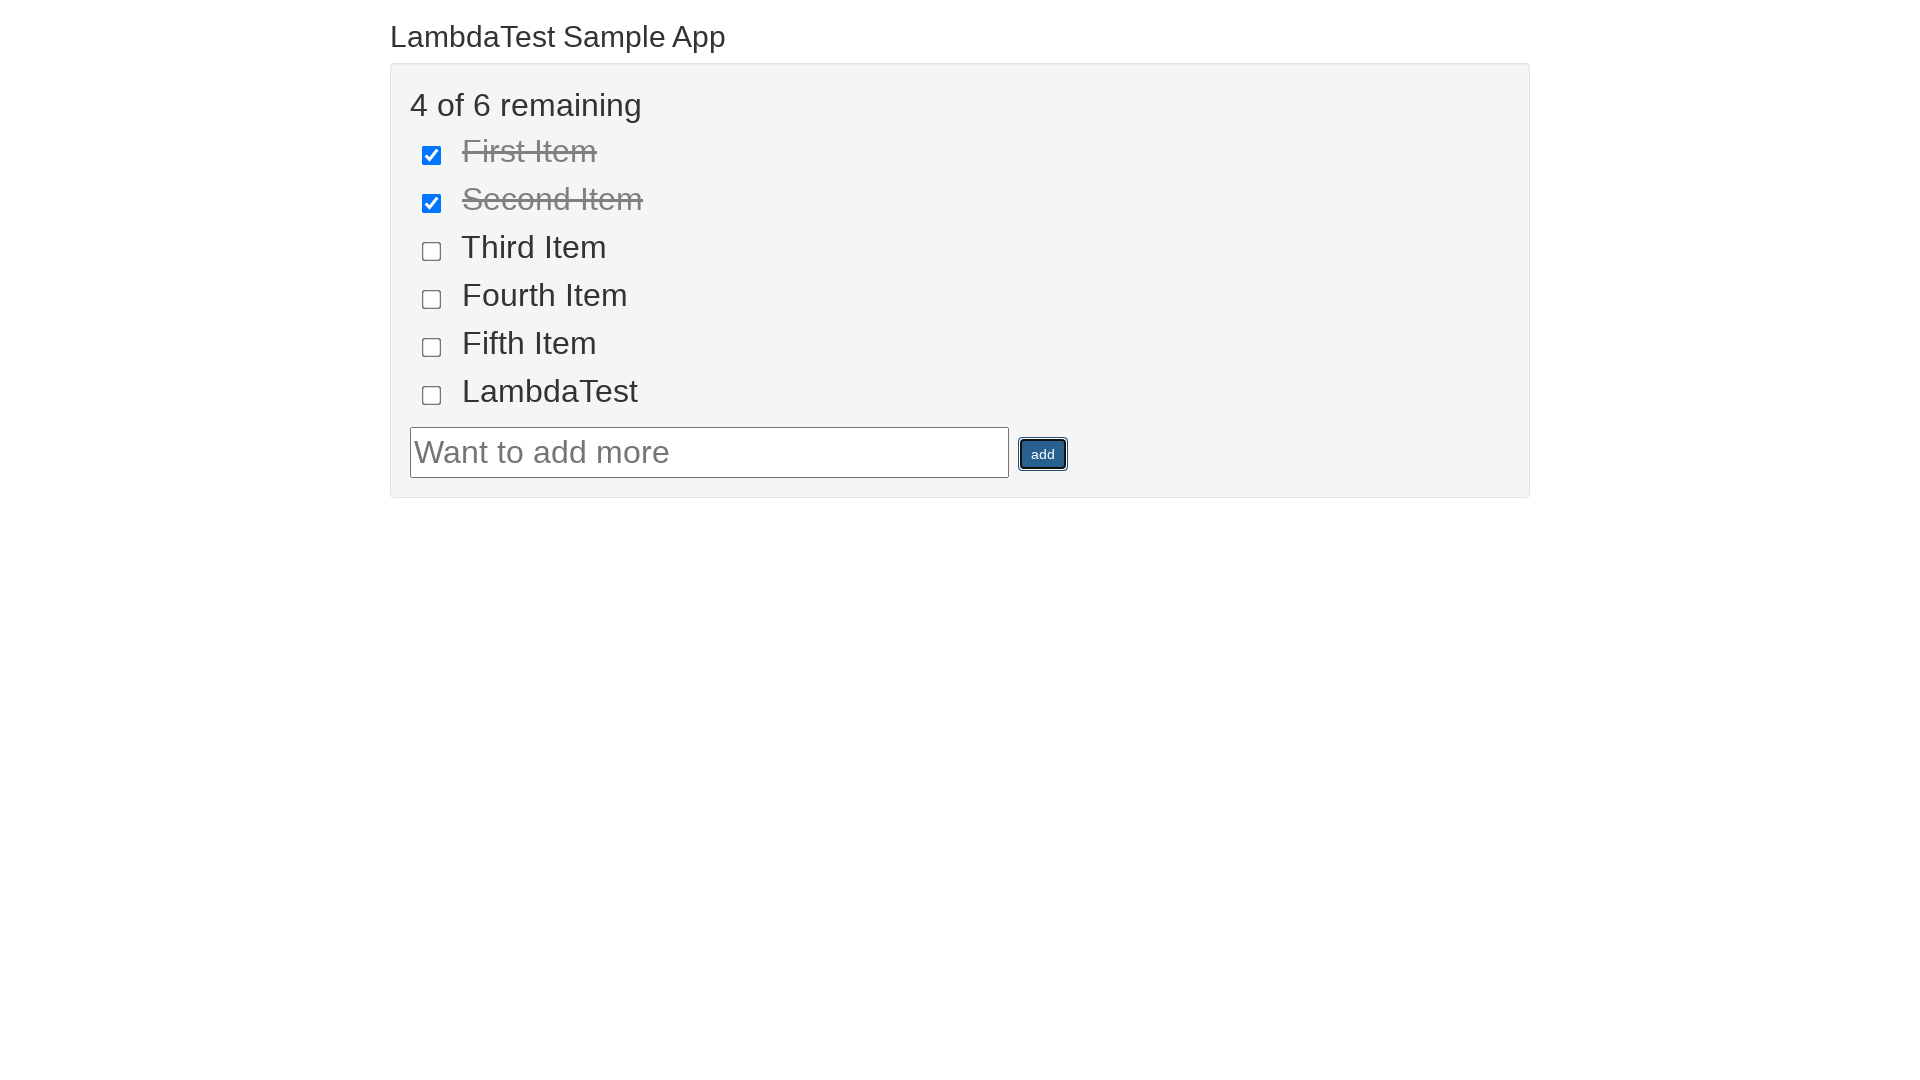

Clicked on the heading at (960, 36) on .container h2
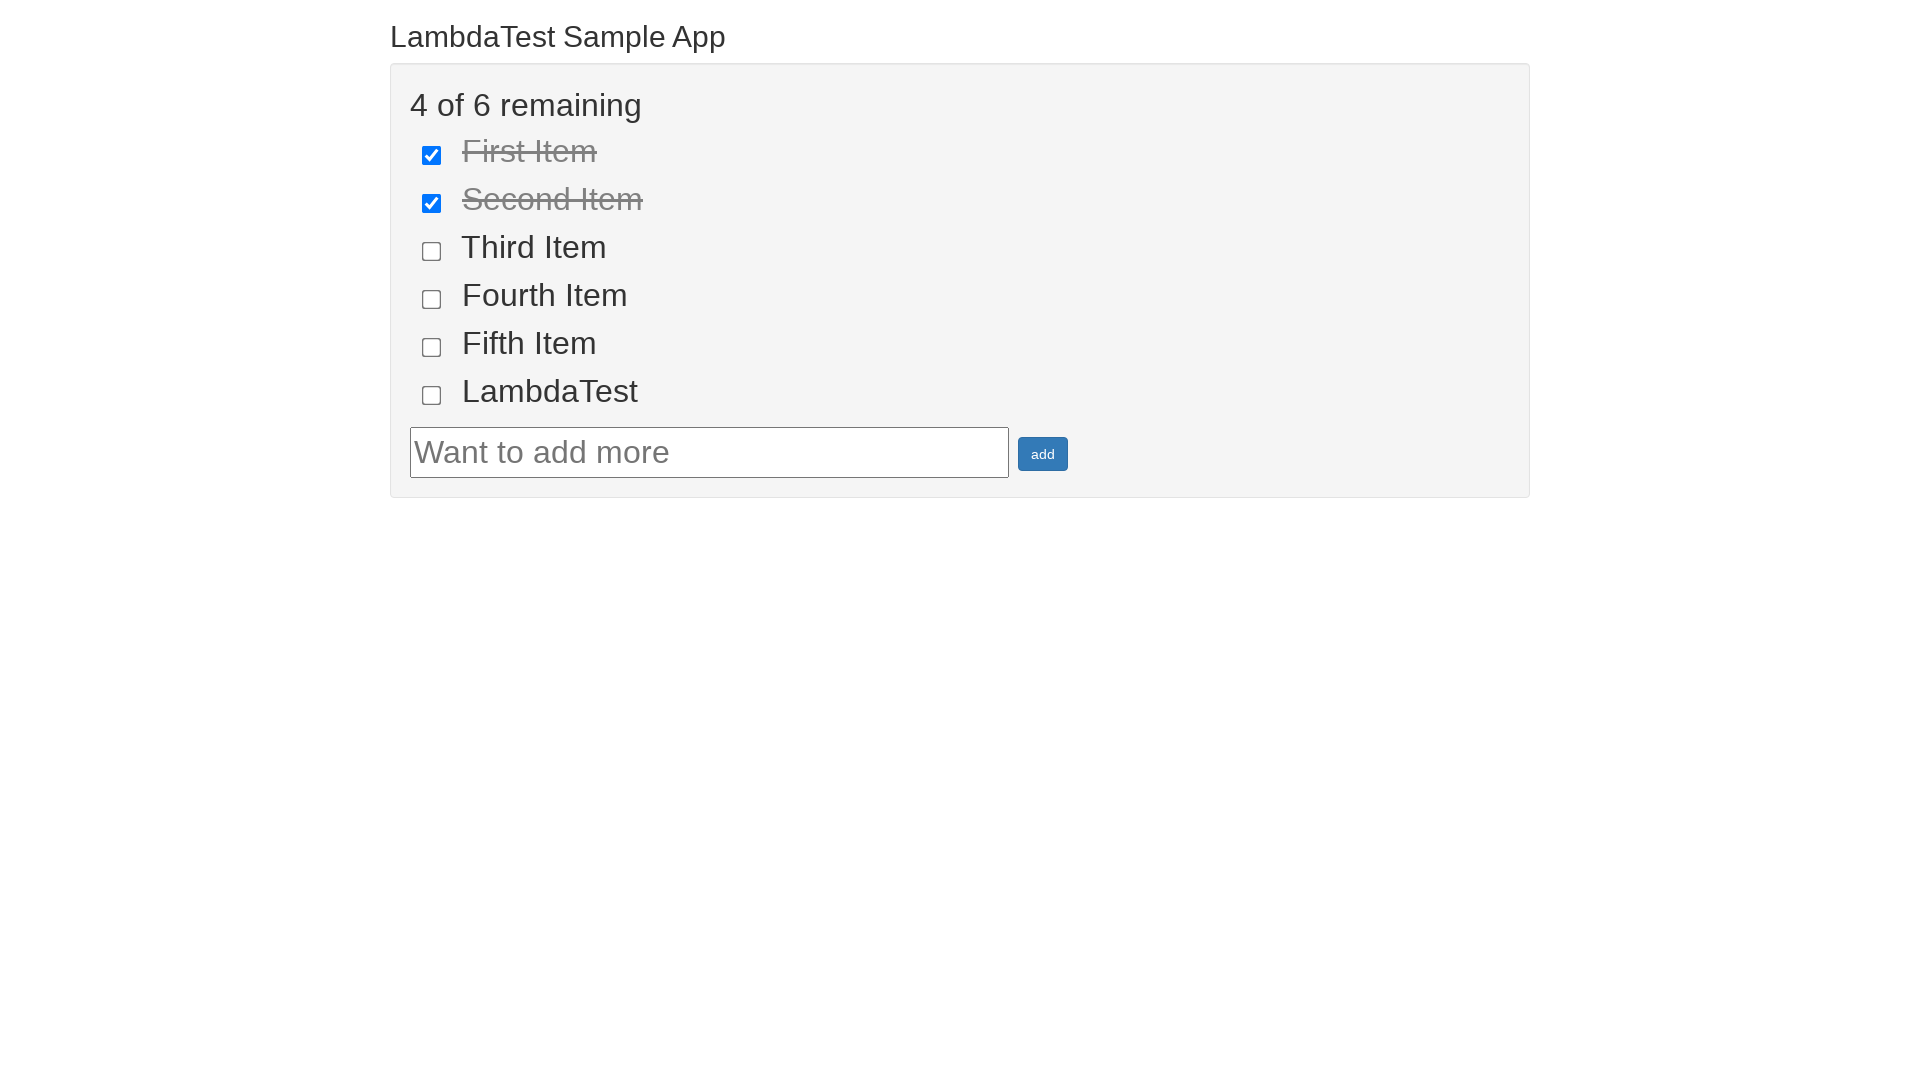

Waited for 3 seconds
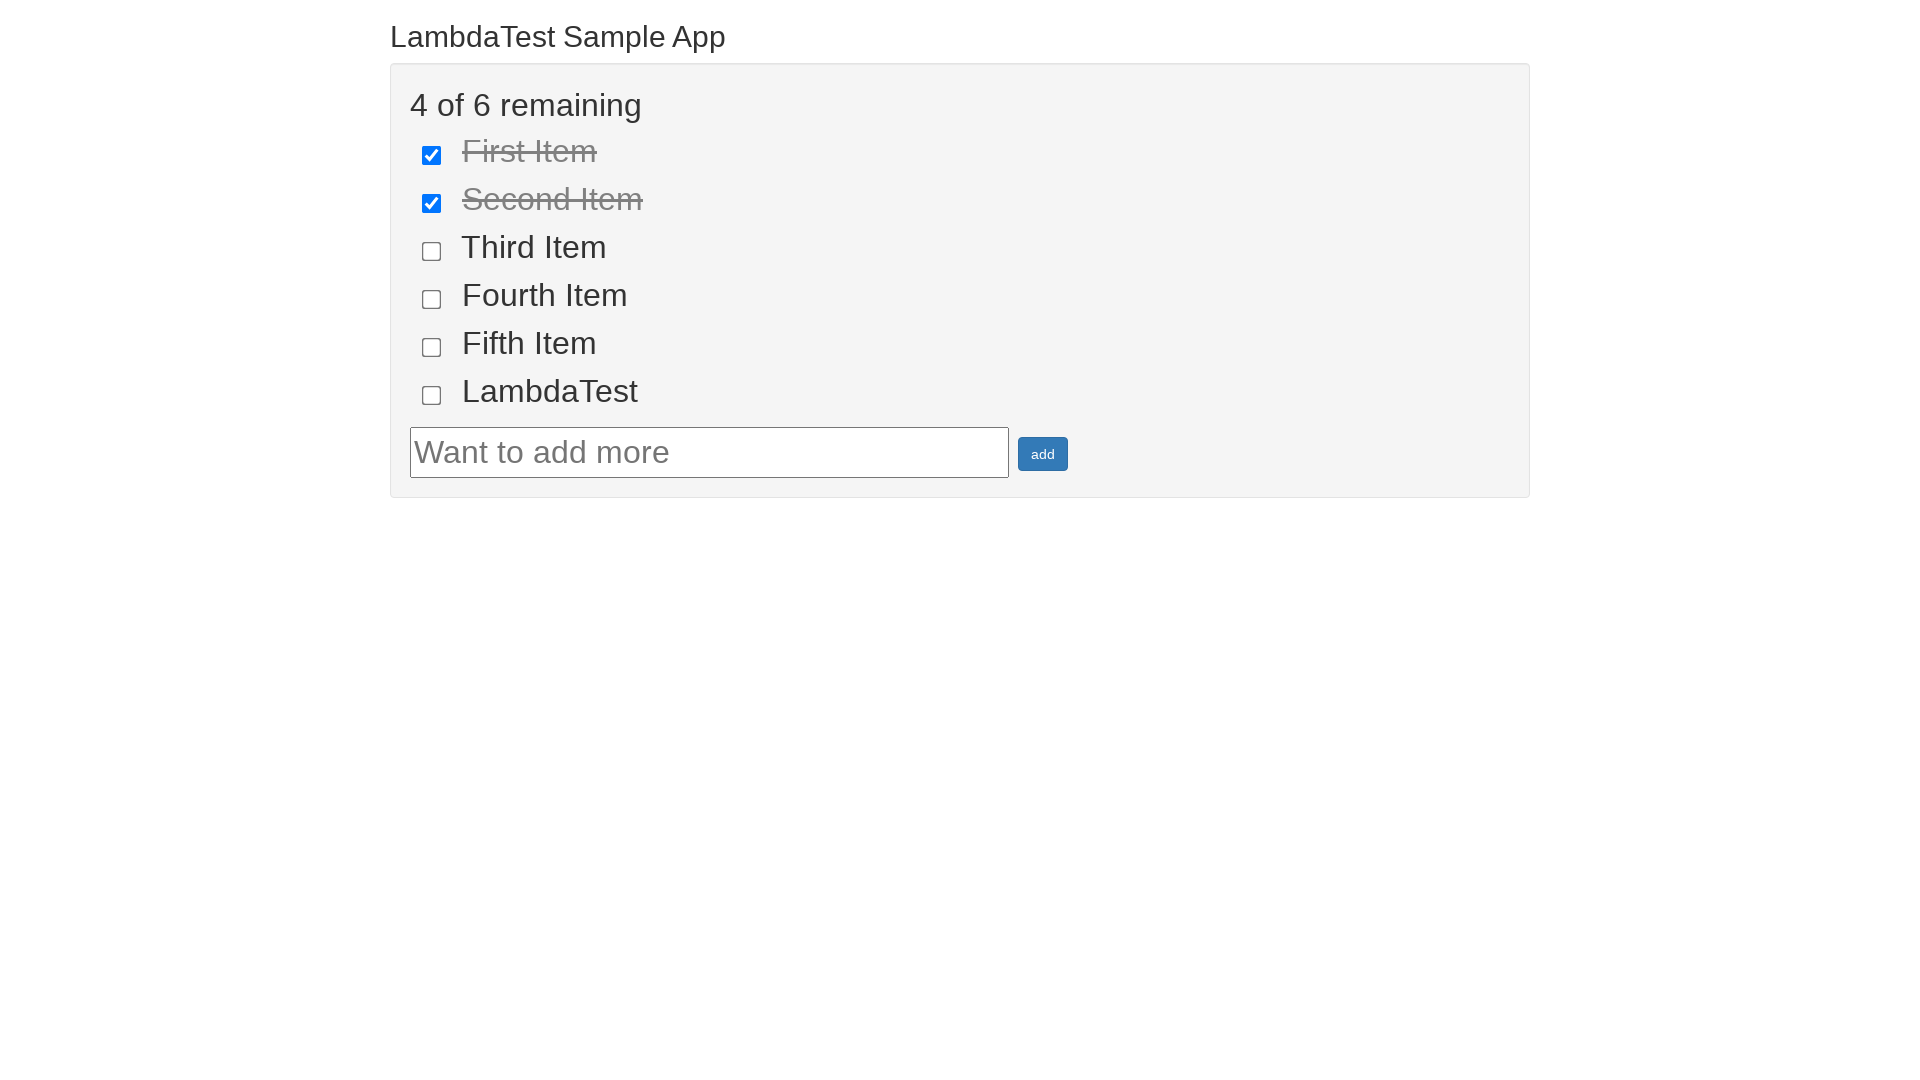

Located heading element again
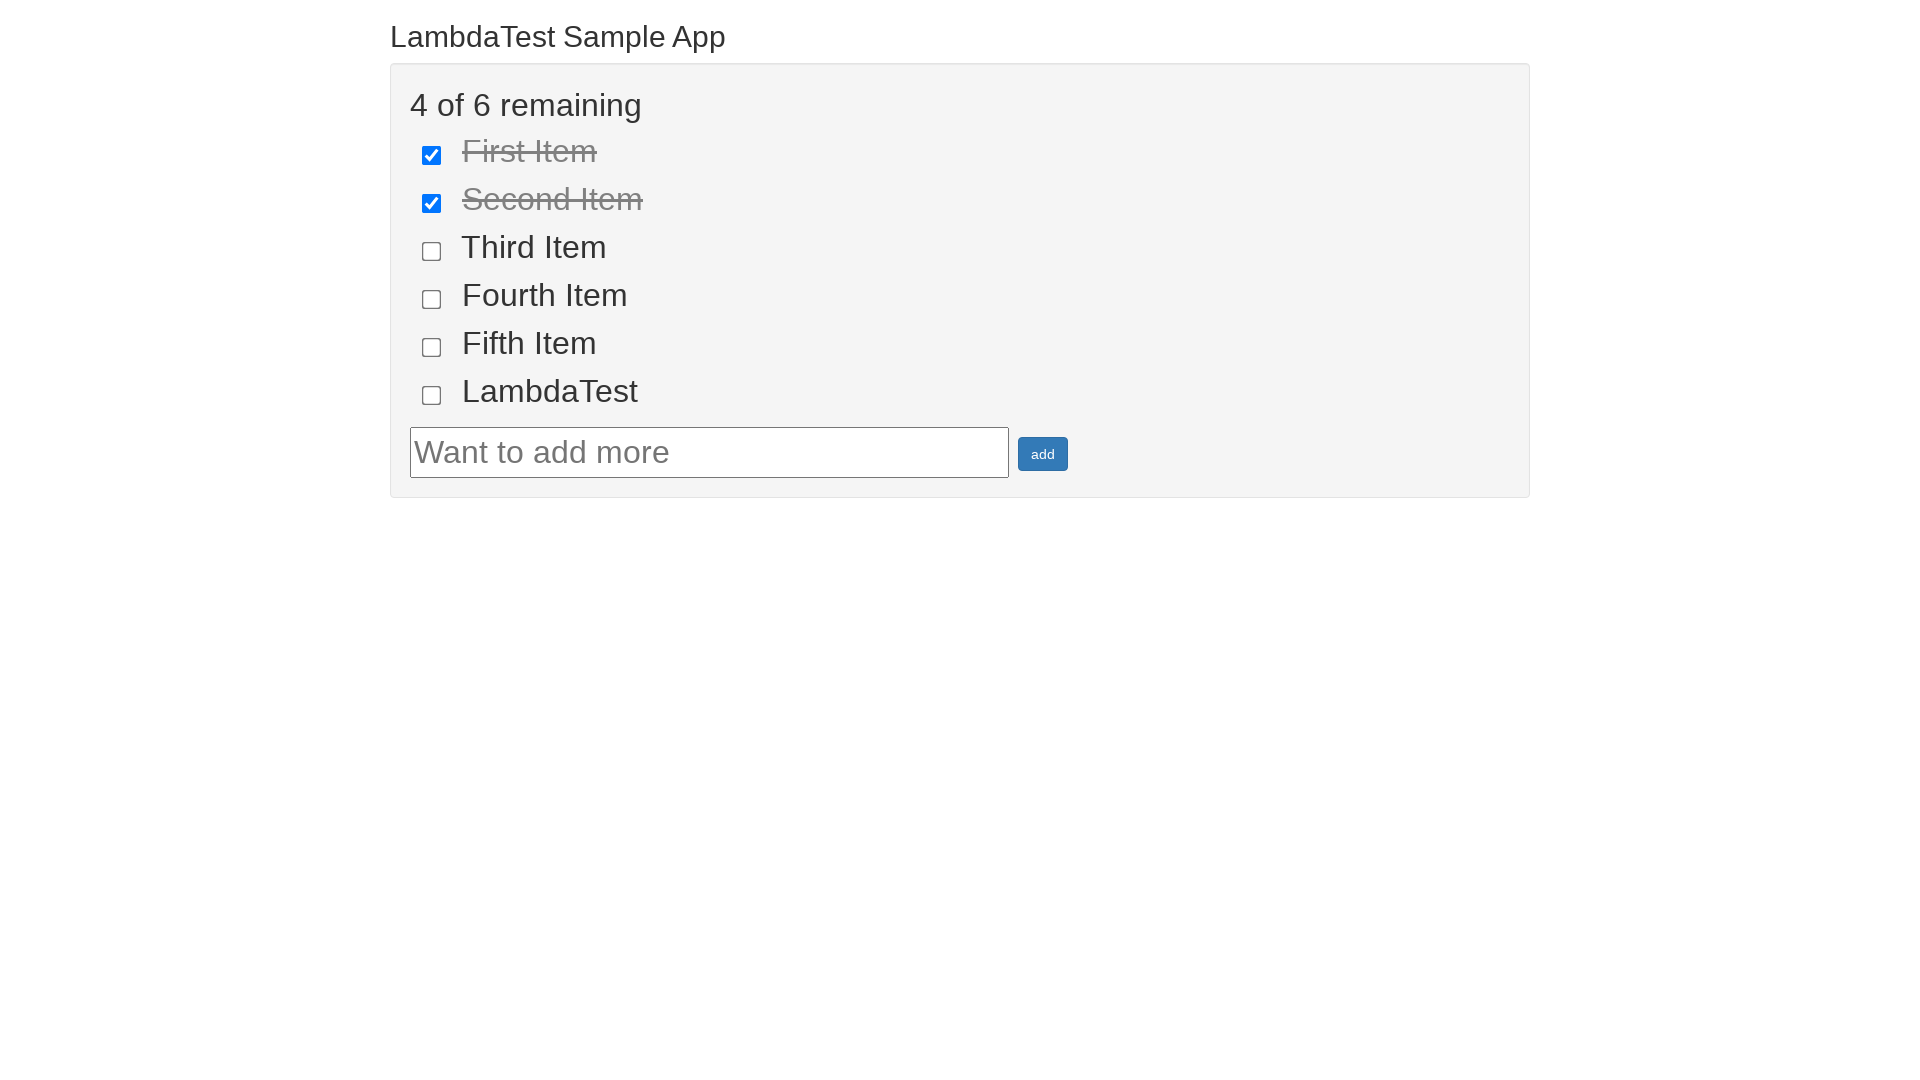

Clicked on the heading again at (960, 36) on .container h2
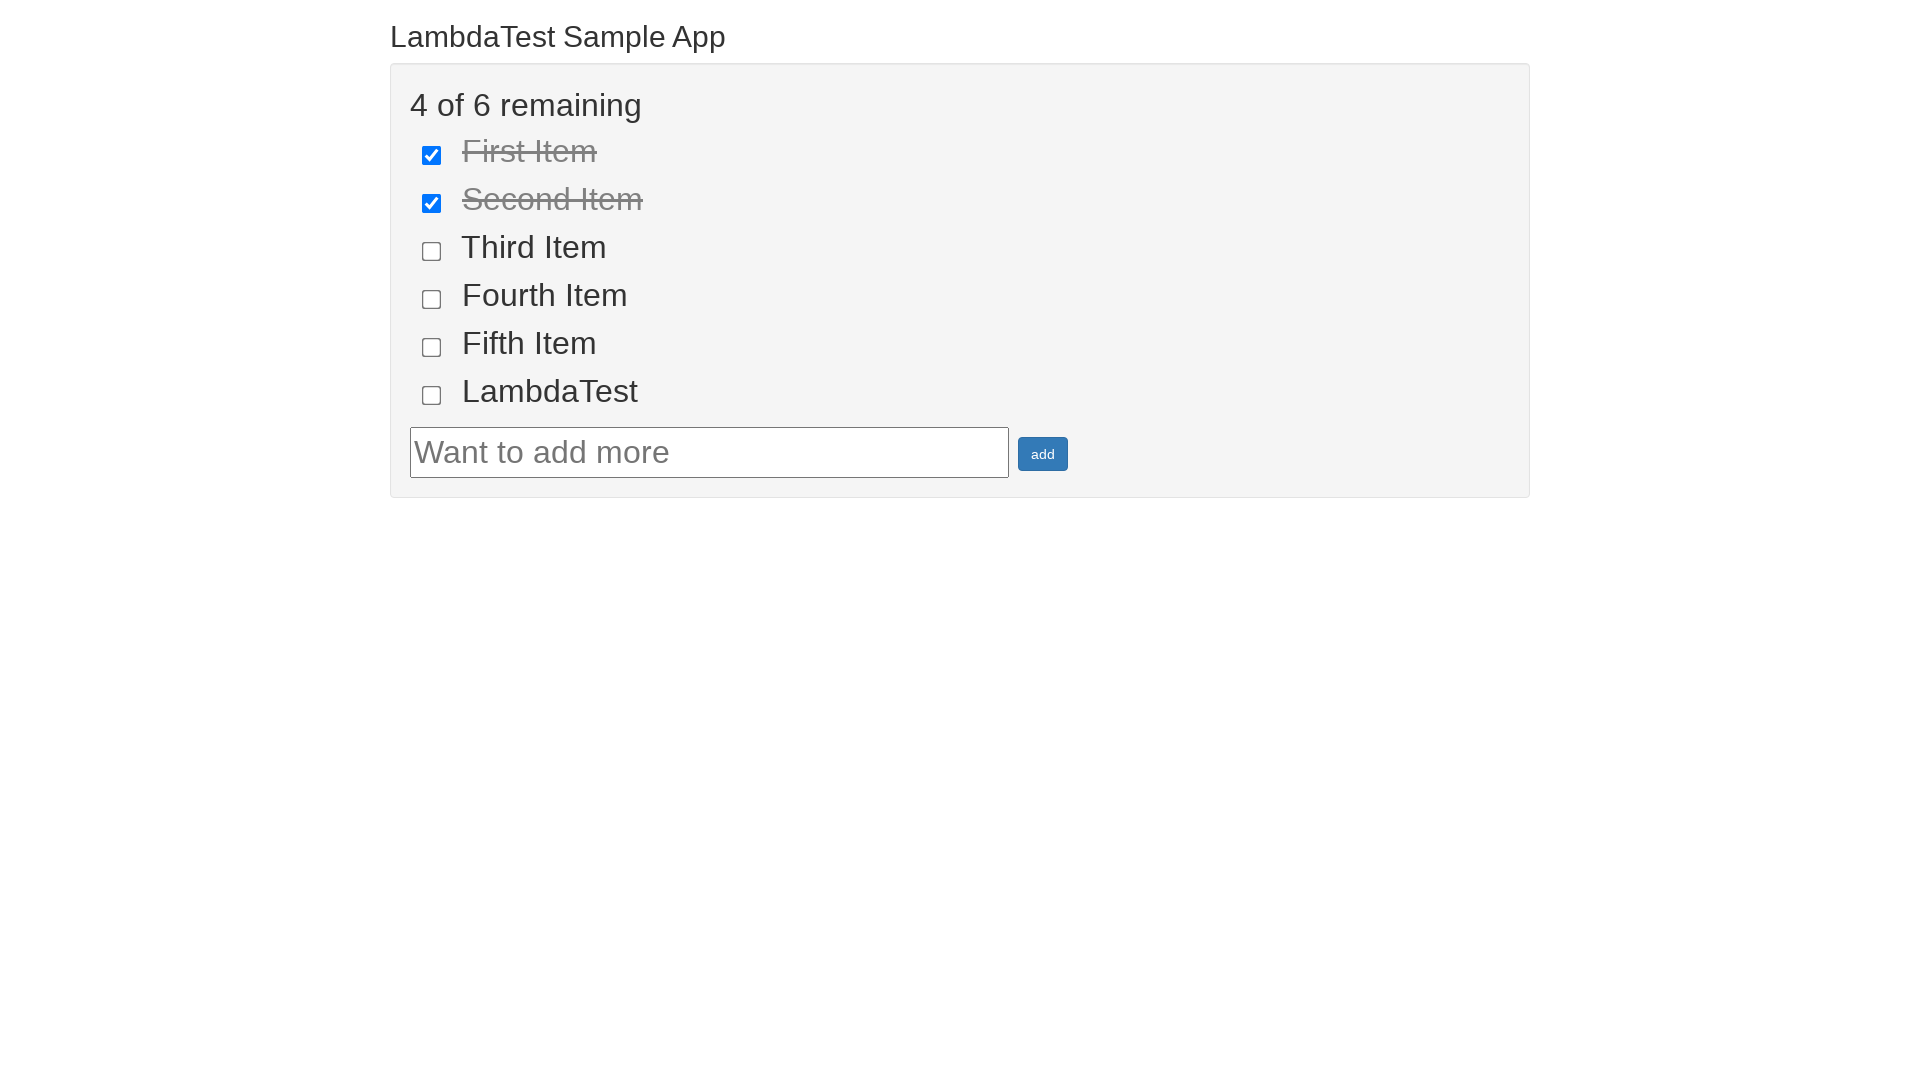

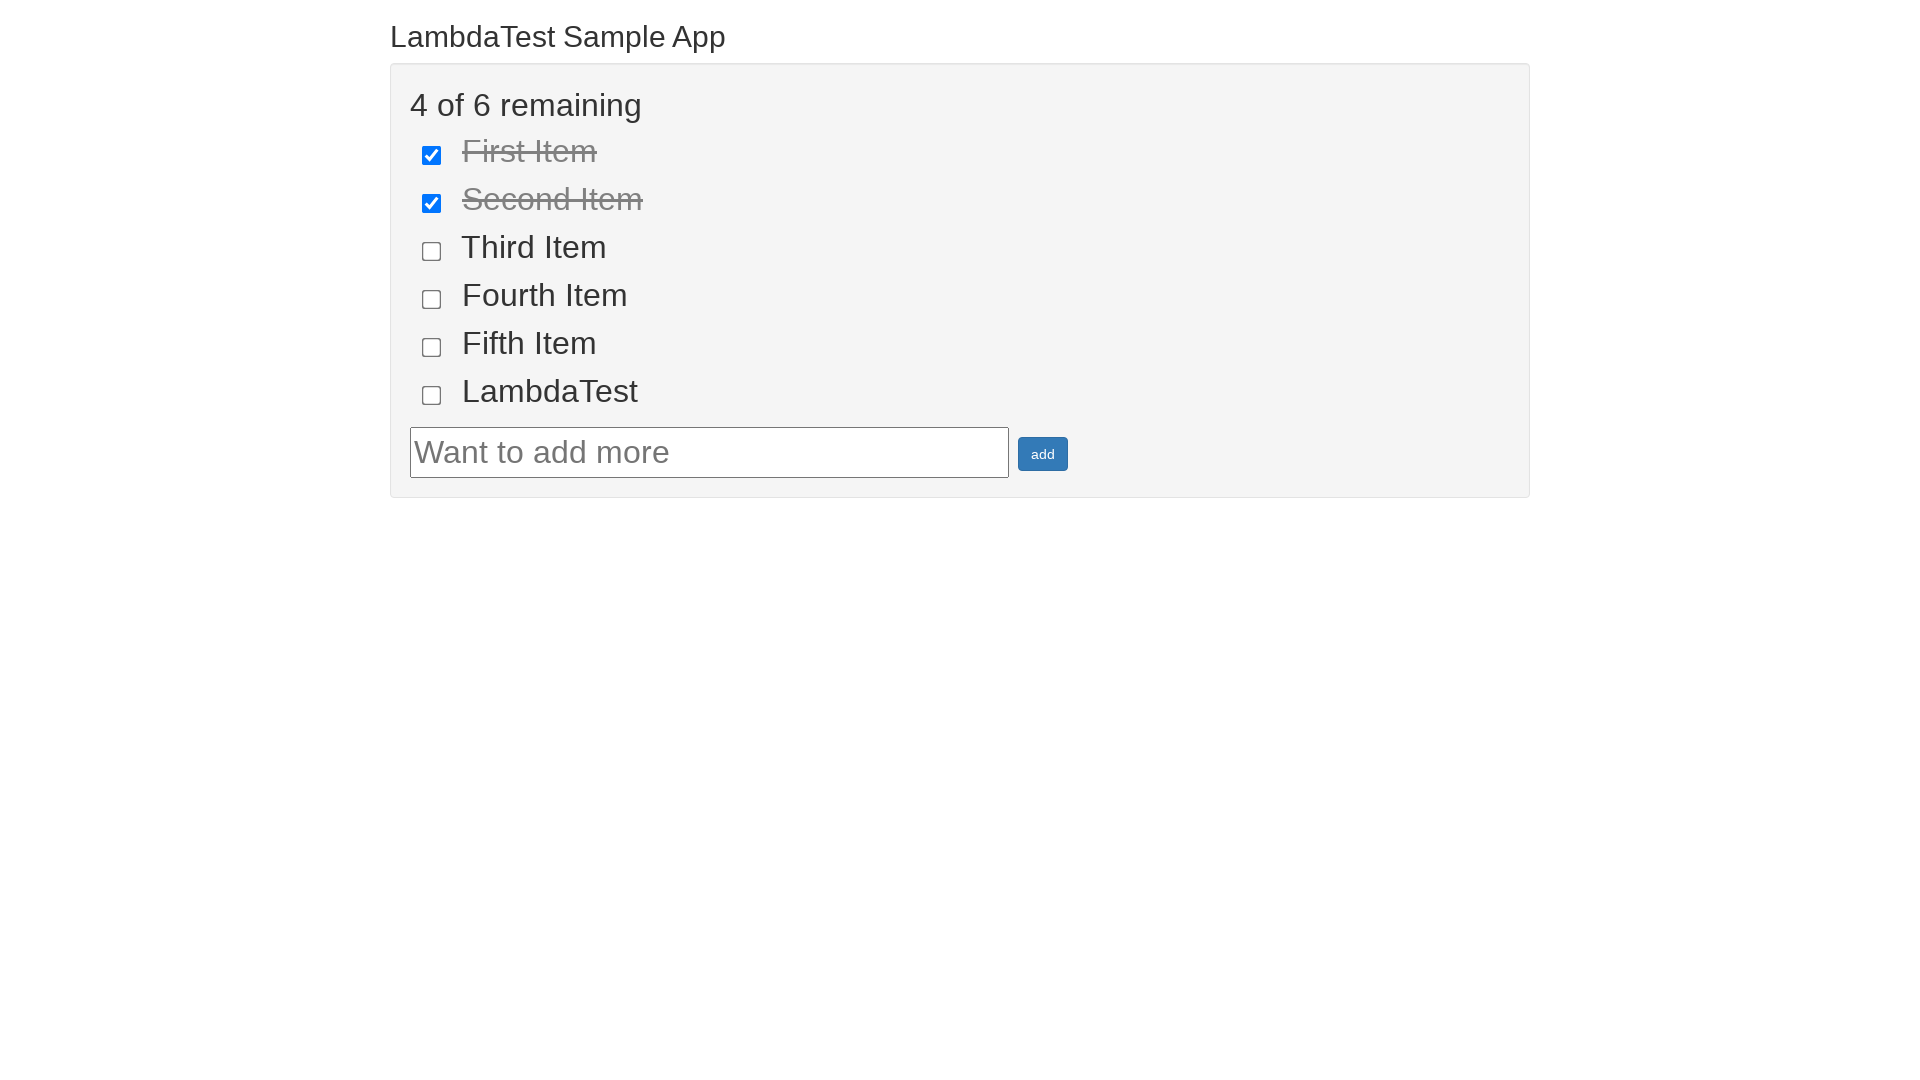